Tests file upload functionality by selecting a file via the file input element, clicking the upload button, and verifying the success message is displayed.

Starting URL: https://the-internet.herokuapp.com/upload

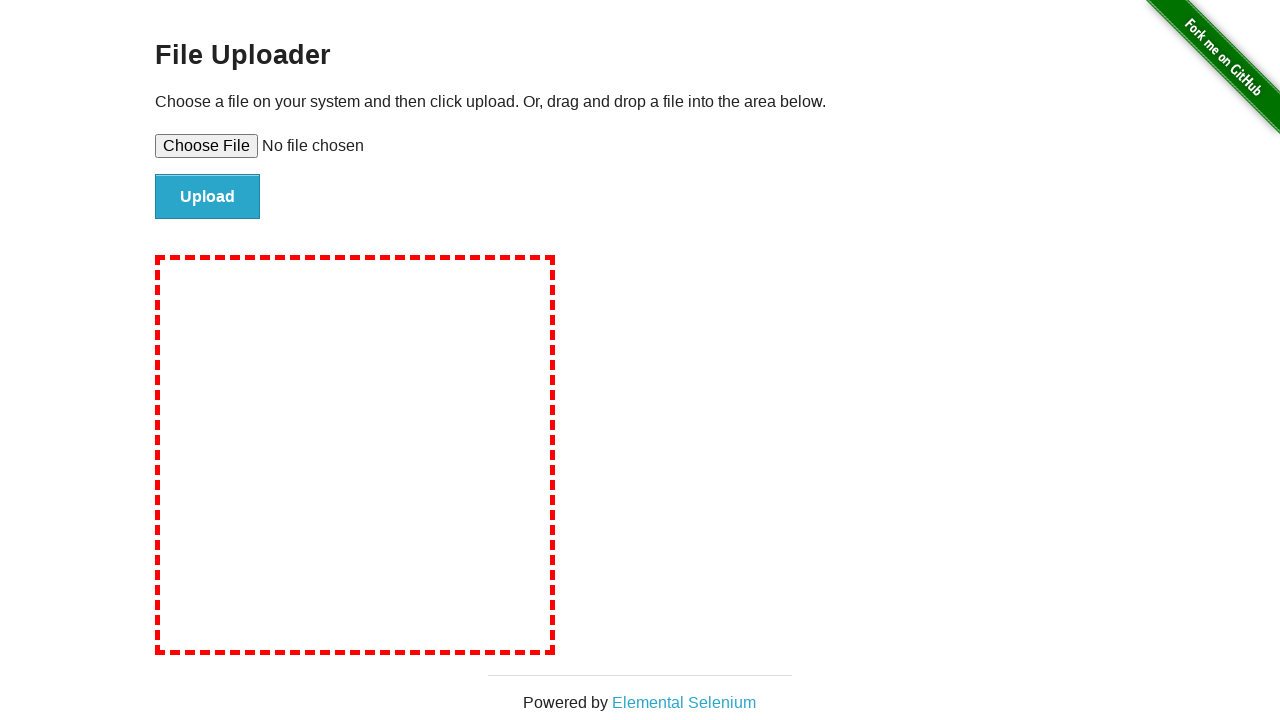

Created temporary test file for upload
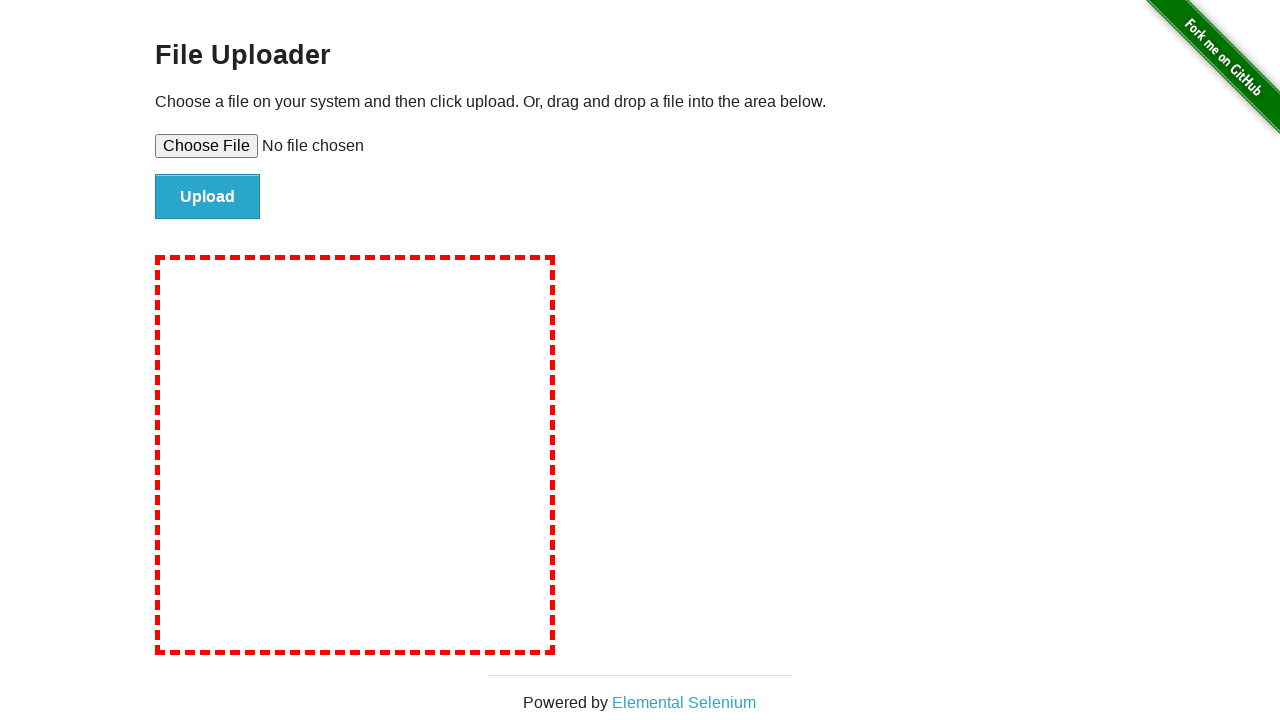

Selected test file via file input element
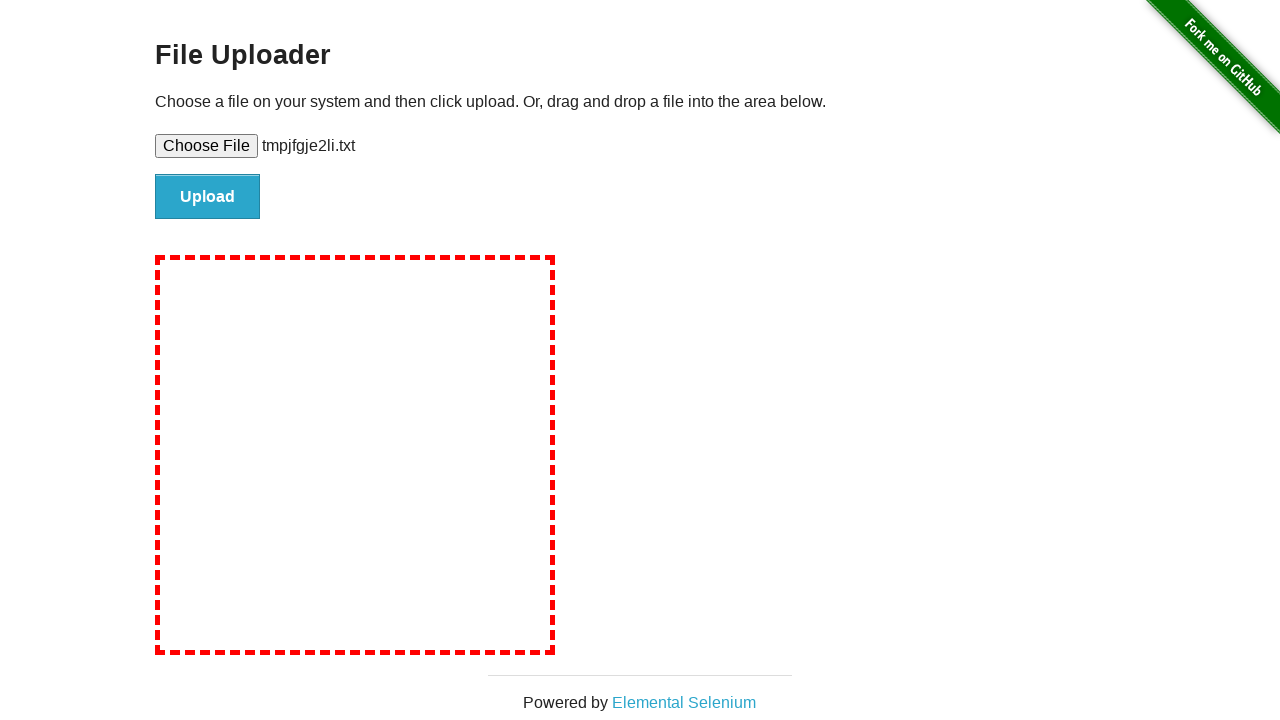

Clicked upload button to submit file at (208, 197) on #file-submit
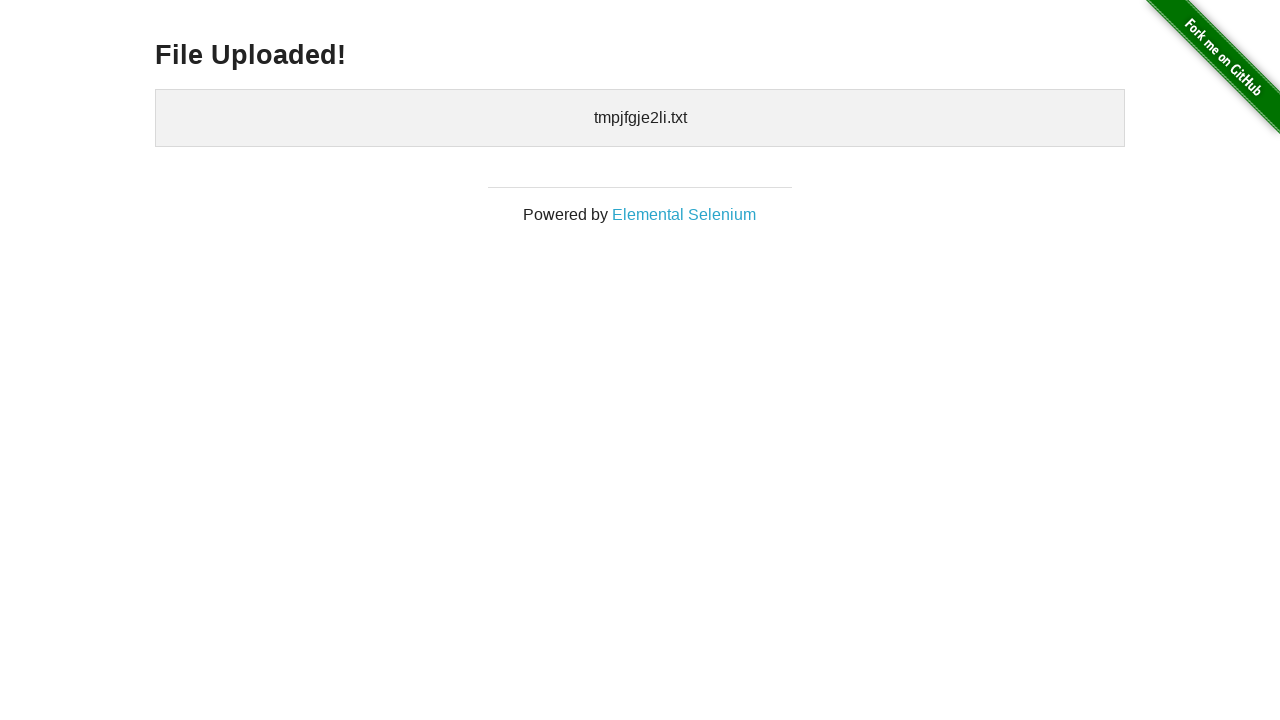

Verified file upload success message is displayed
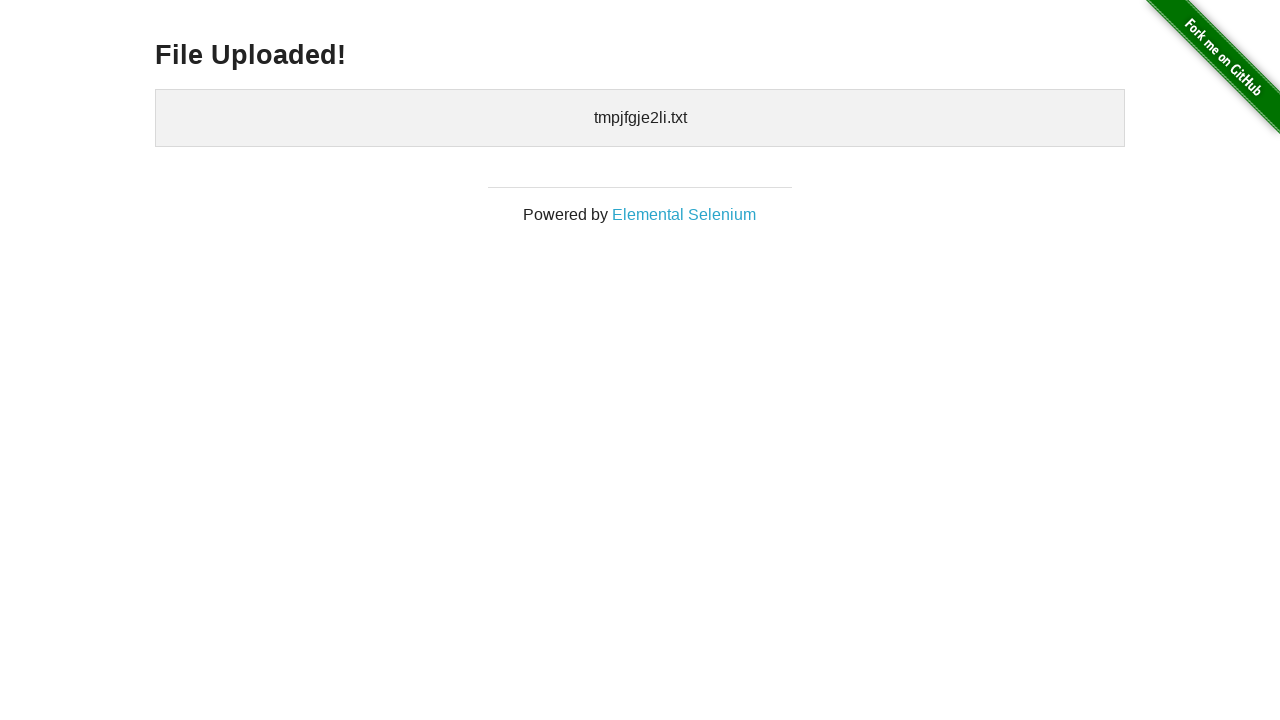

Cleaned up temporary test file
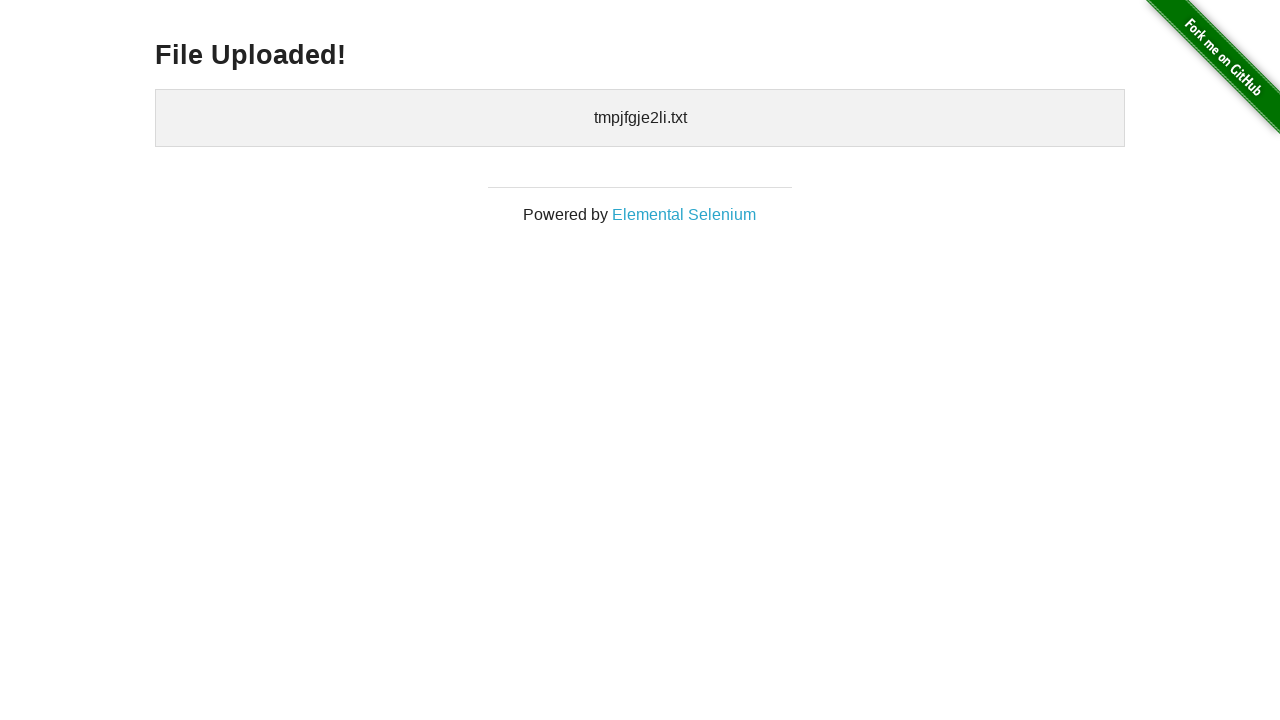

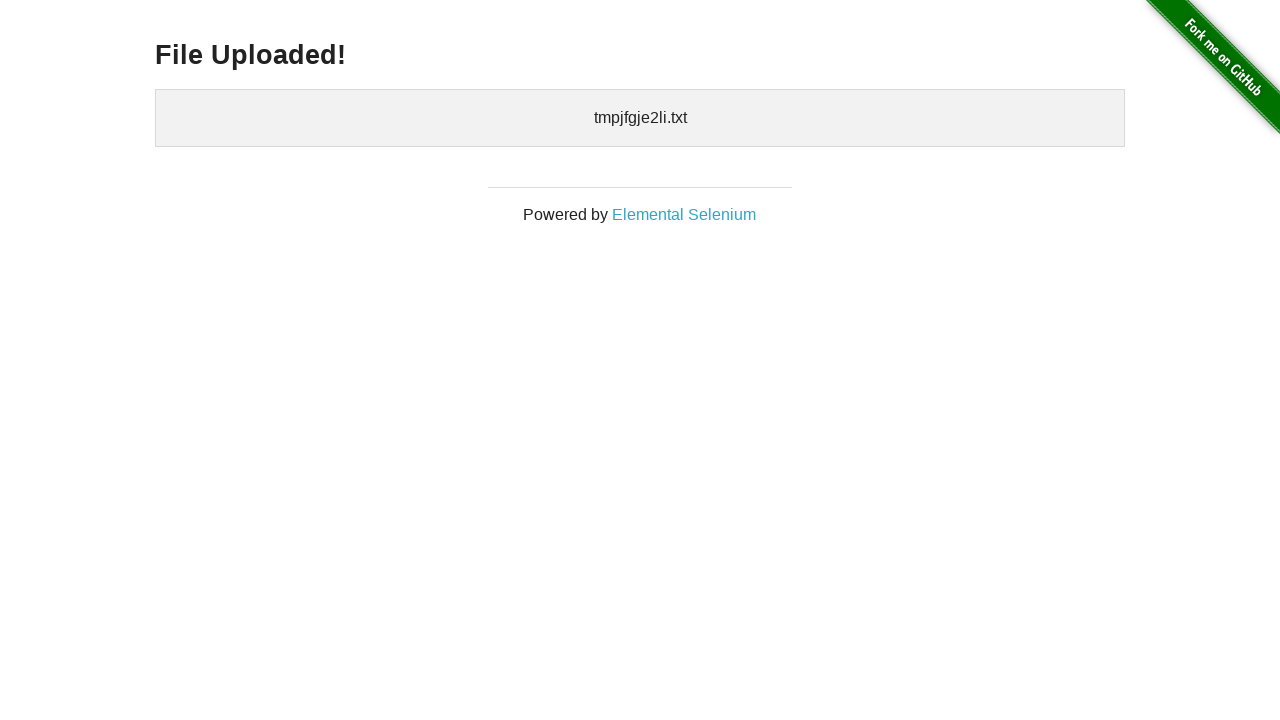